Tests keyboard key presses by navigating to a key press demo page, sending the Space key to an input element, verifying the result, then sending the Left arrow key using Action Builder and verifying that result as well.

Starting URL: http://the-internet.herokuapp.com/key_presses

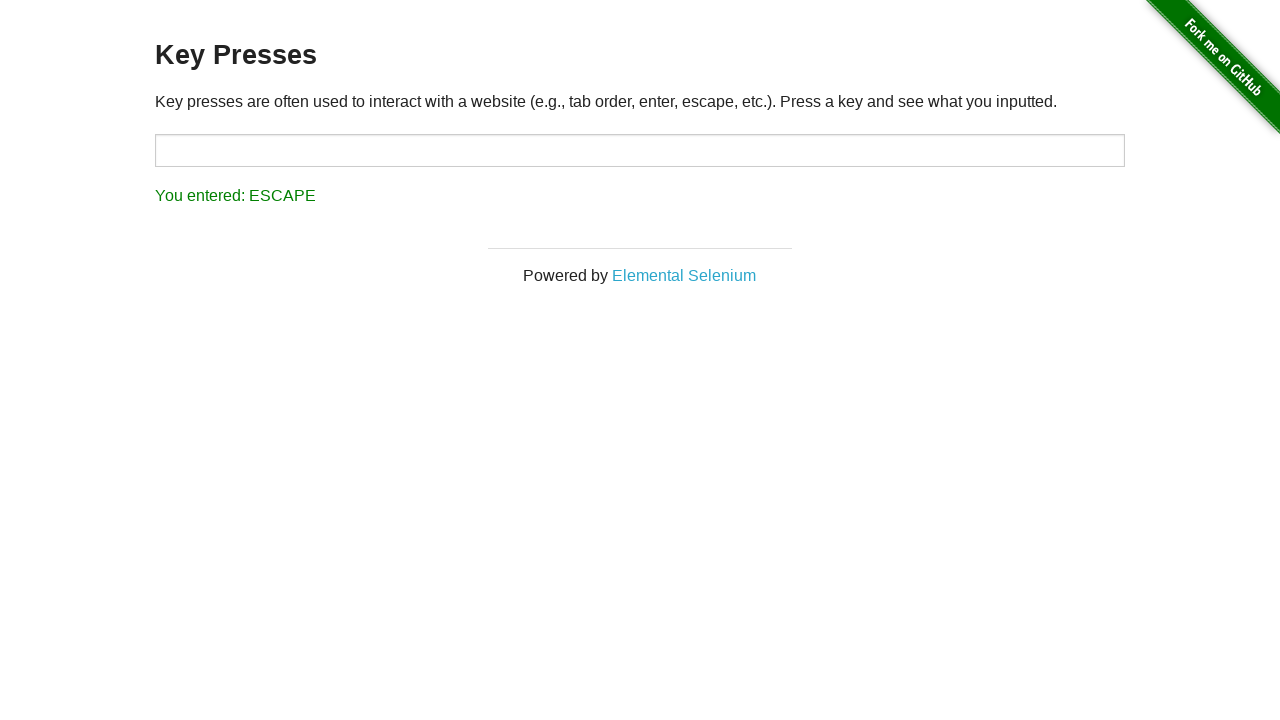

Navigated to key presses demo page
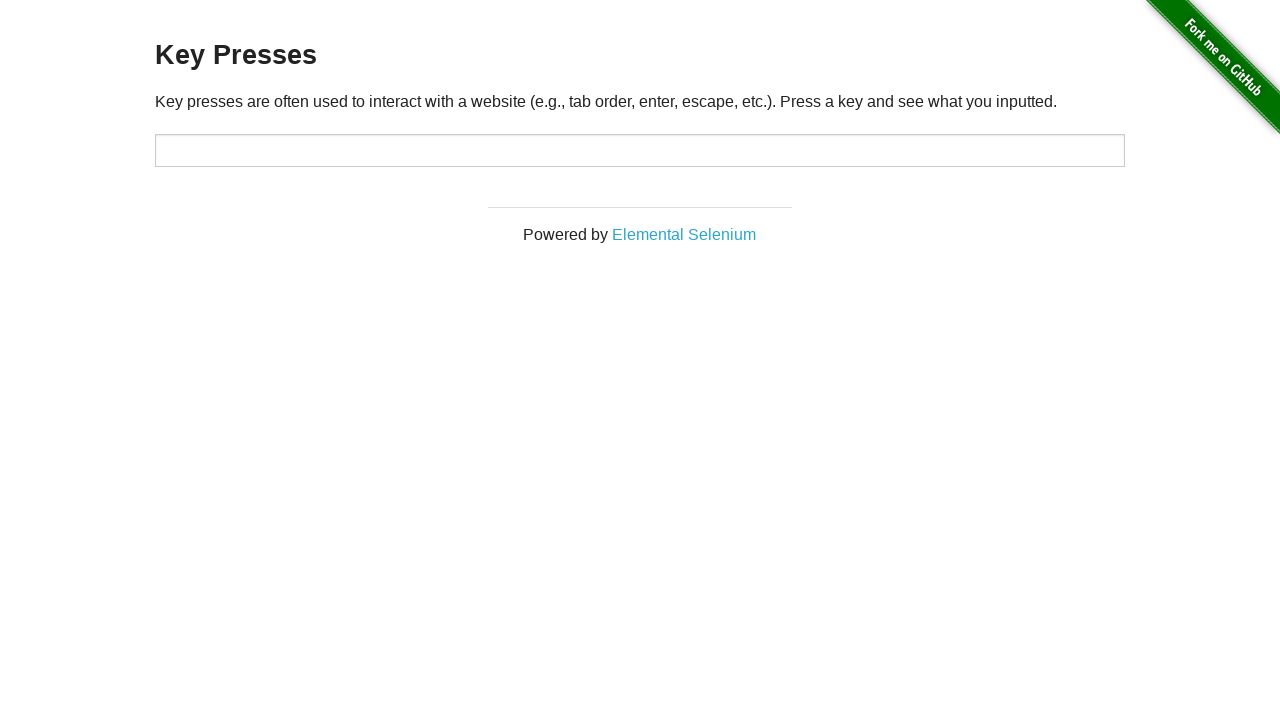

Pressed Space key on target input element on #target
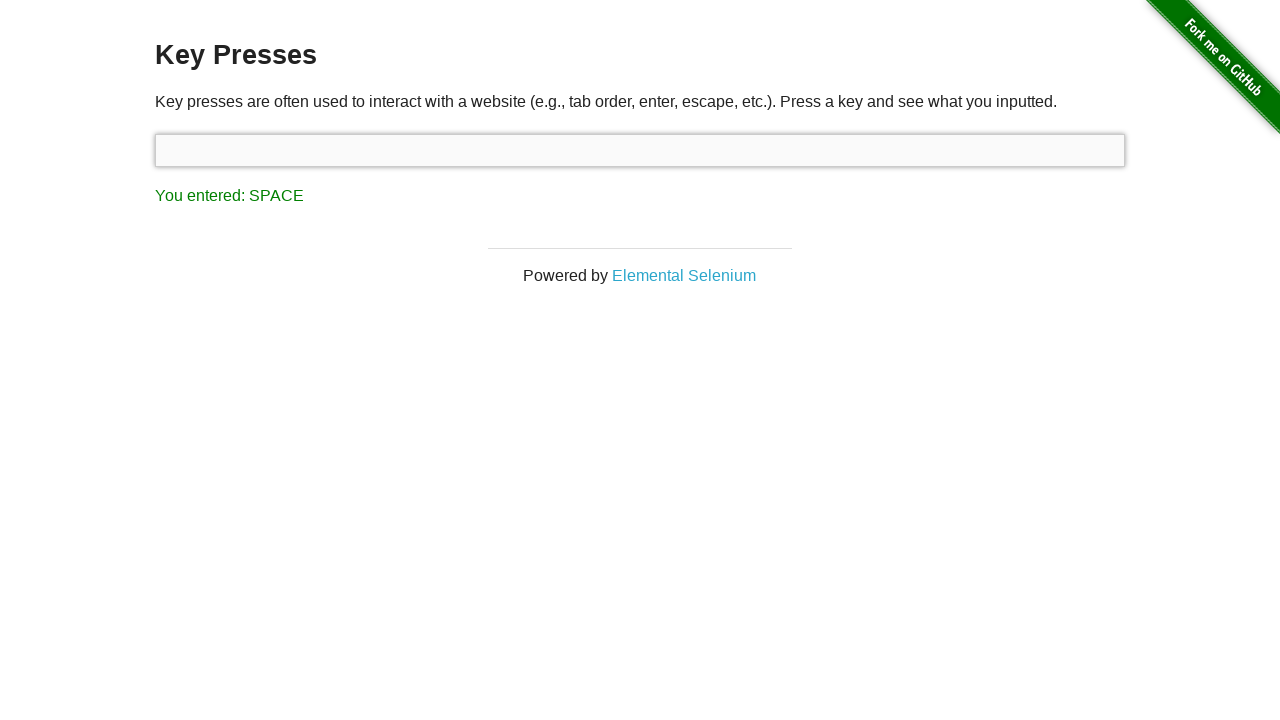

Result element loaded after Space key press
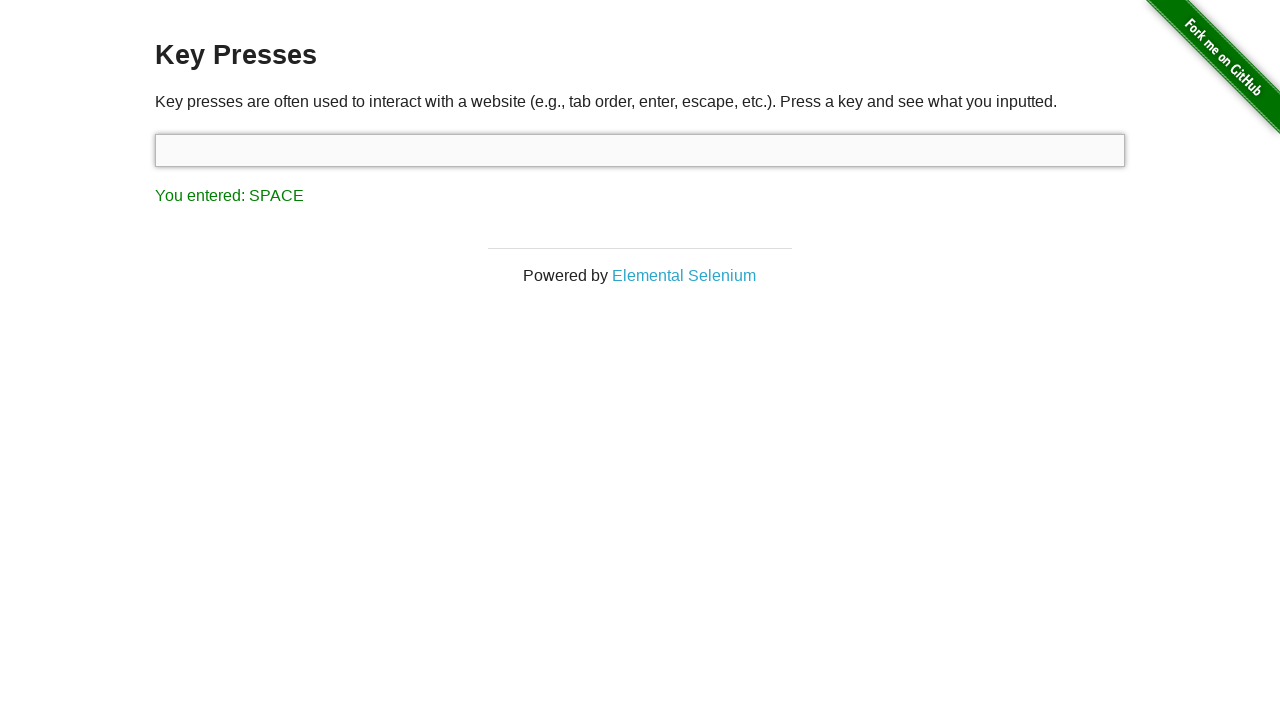

Verified that Space key press was recorded in result
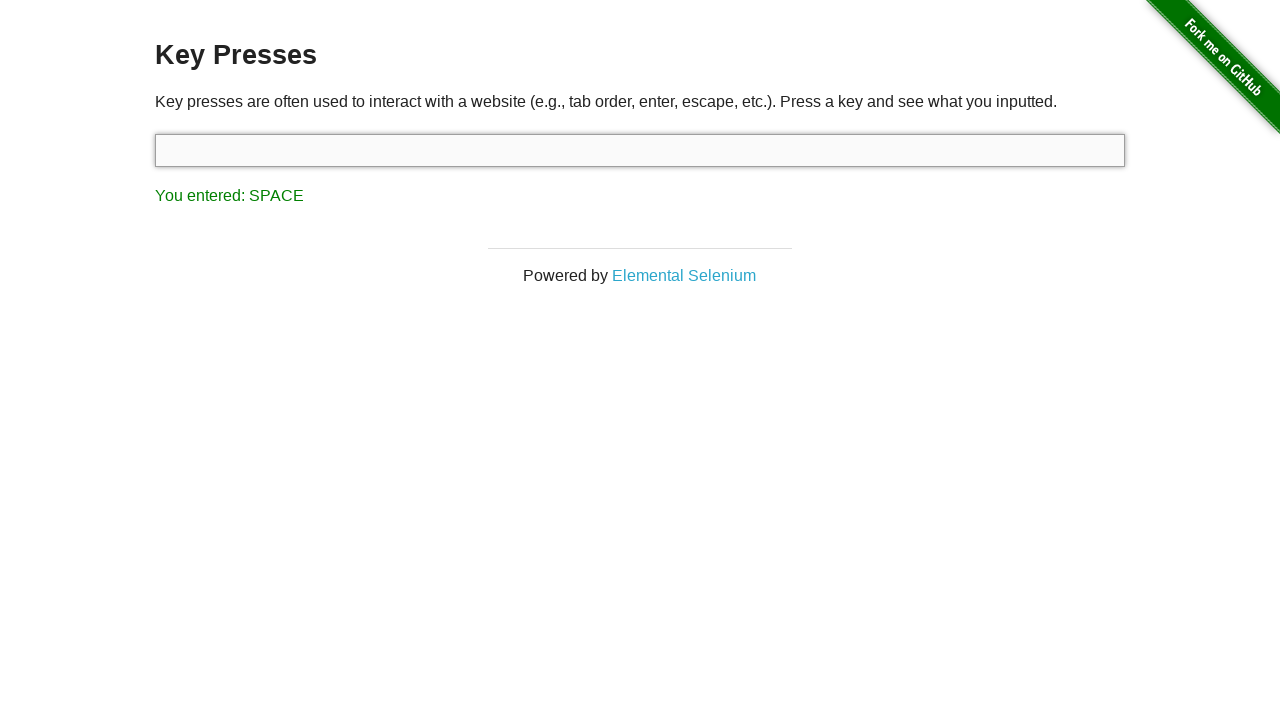

Pressed Left arrow key using Action Builder
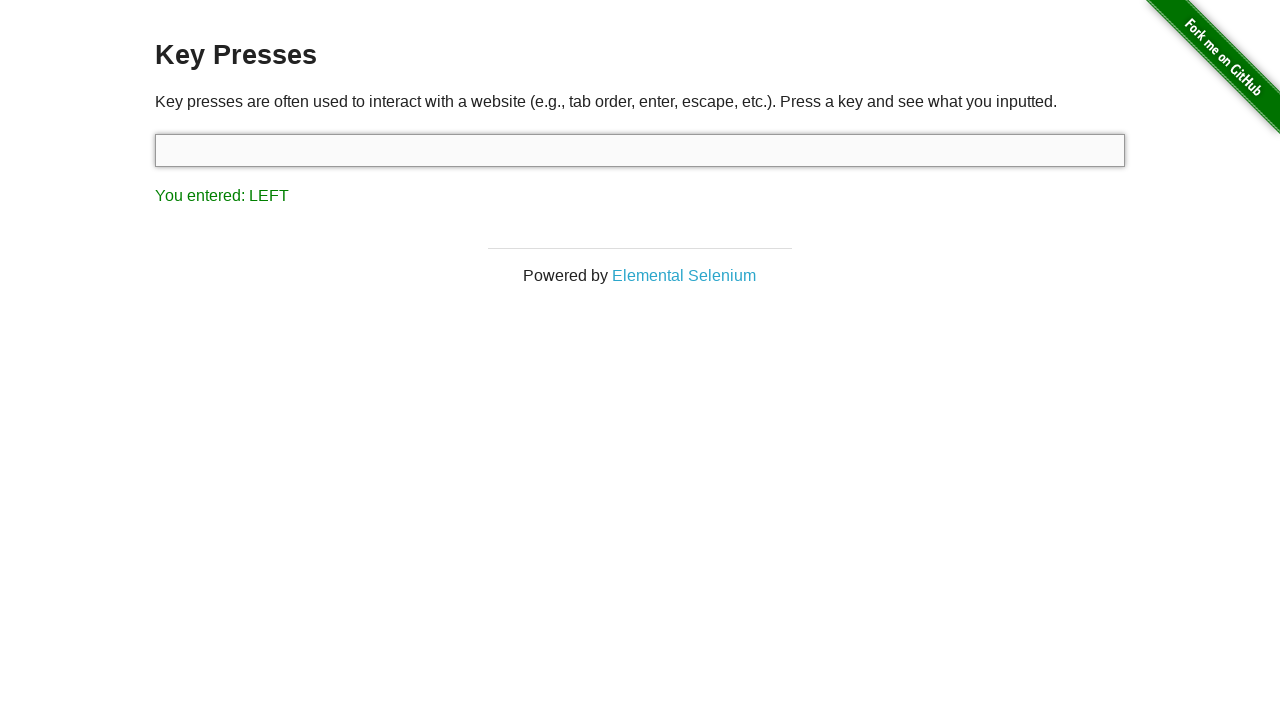

Verified that Left arrow key press was recorded in result
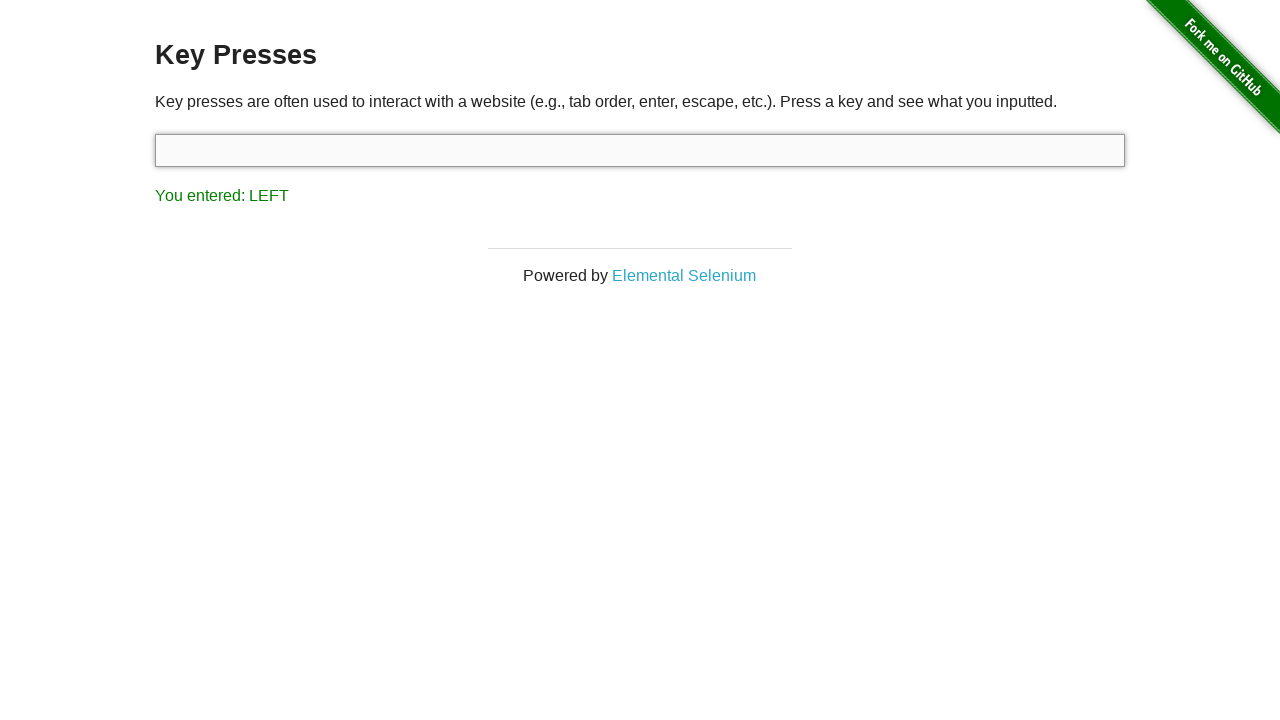

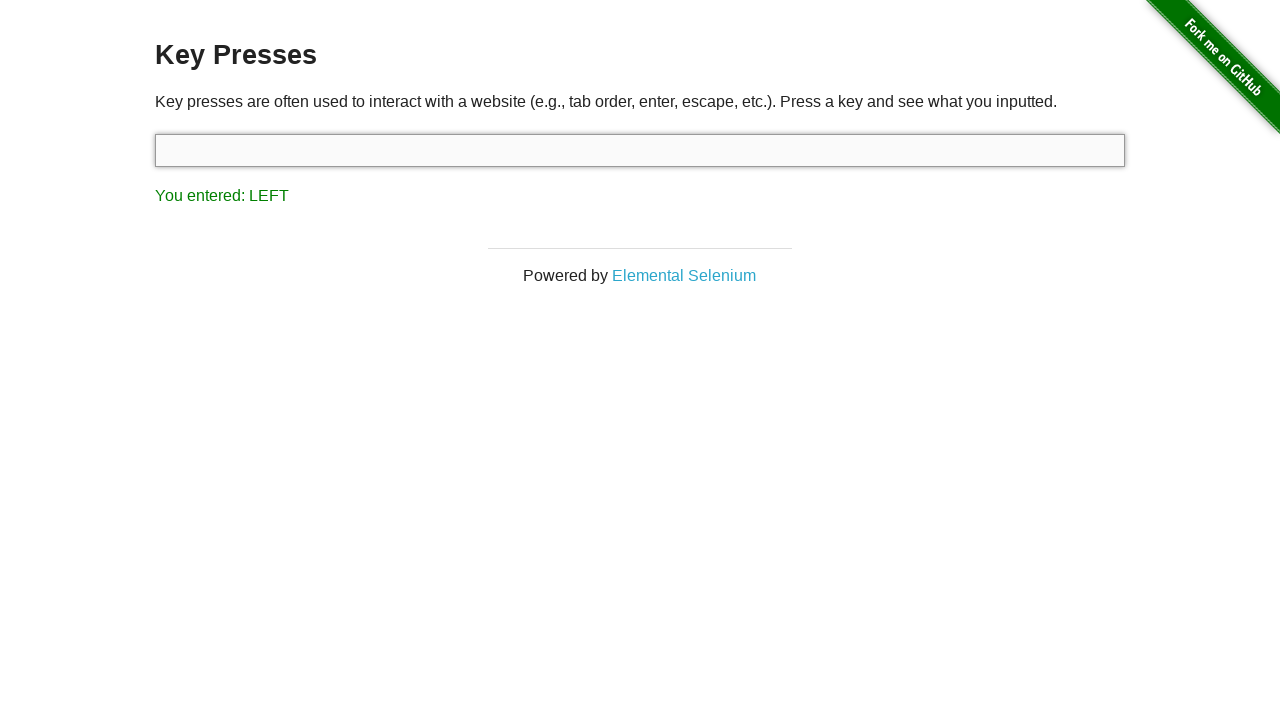